Navigates to the FxOS Dashboard page on GitHub Pages with a mobile viewport size and waits for the page to fully load.

Starting URL: http://kaichih.github.io/FxOS-Dashboard/

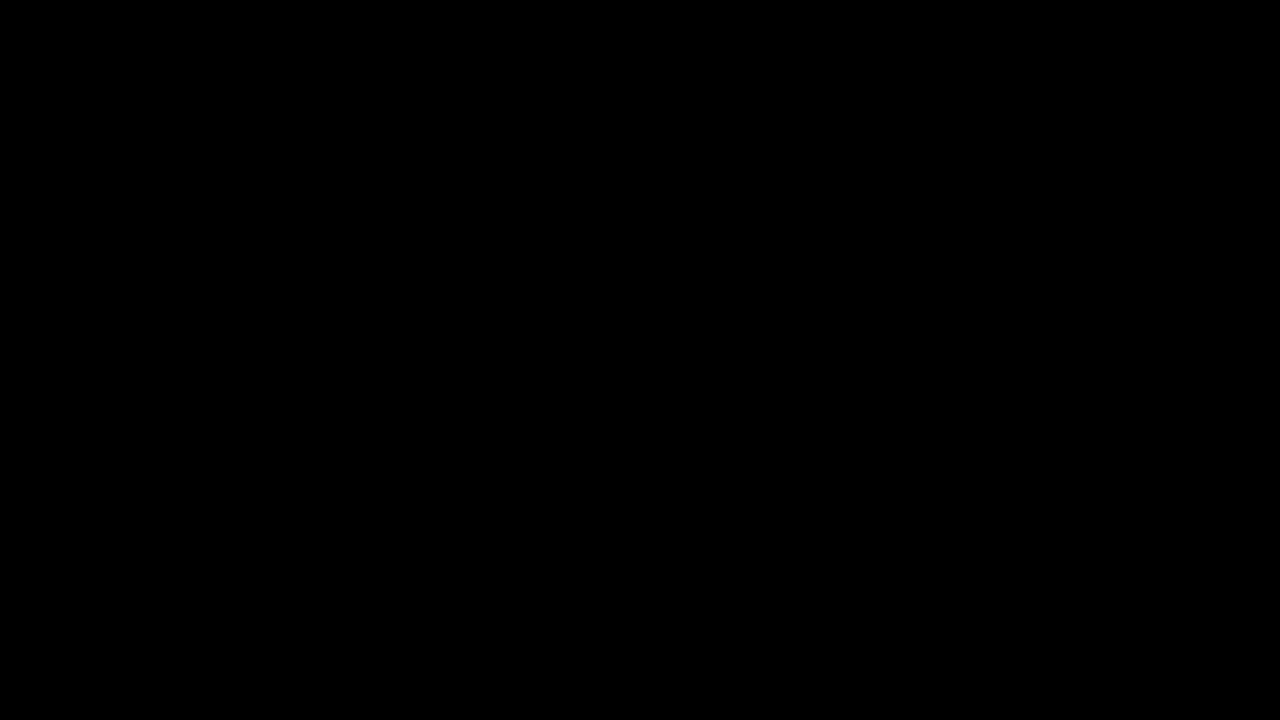

Set viewport to mobile dimensions (320x480)
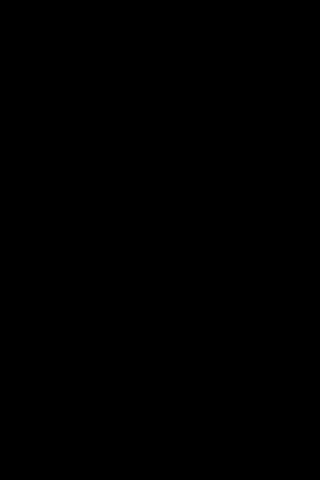

Waited for page to fully load (networkidle state)
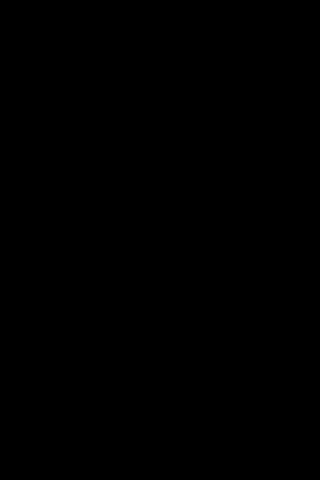

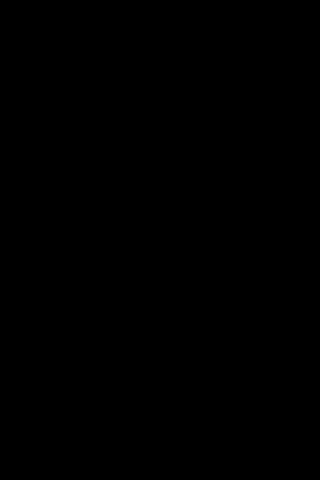